Navigates to Mercury Travels website, finds all visible links on the page, clicks on the first few links, navigates back after each click, and verifies the page loads correctly.

Starting URL: http://mercurytravels.co.in

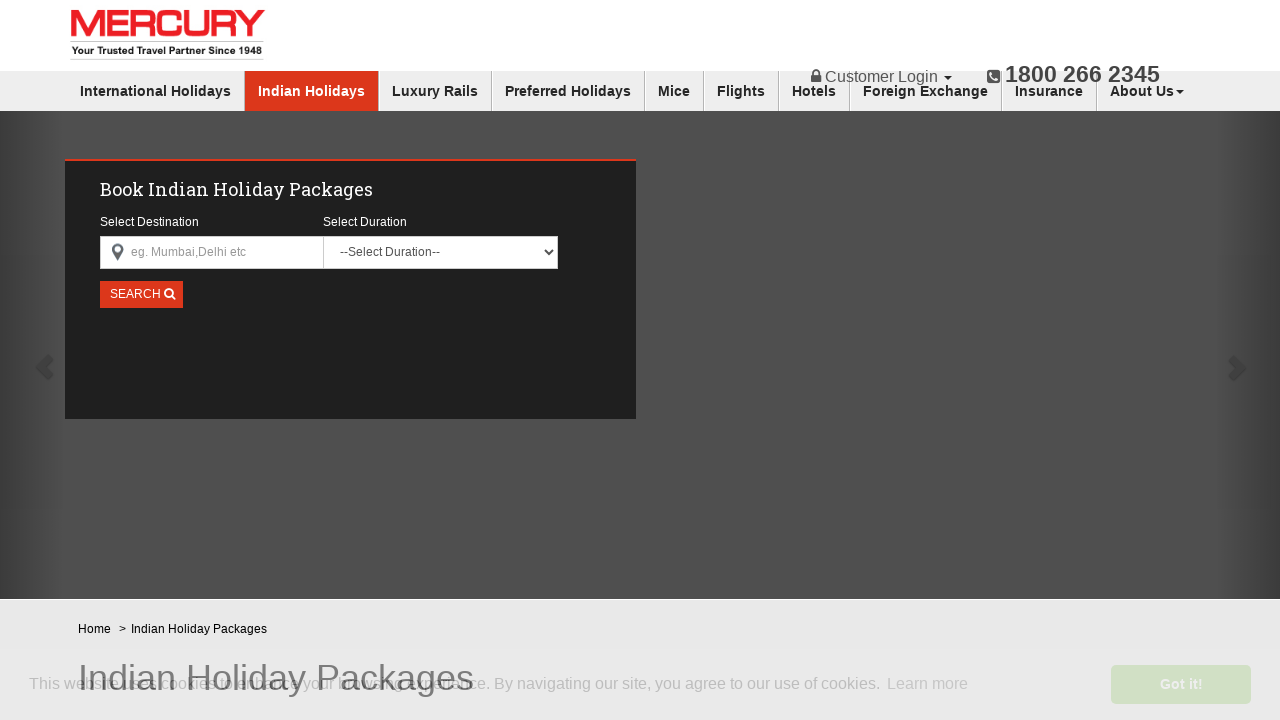

Waited for page to load with domcontentloaded state
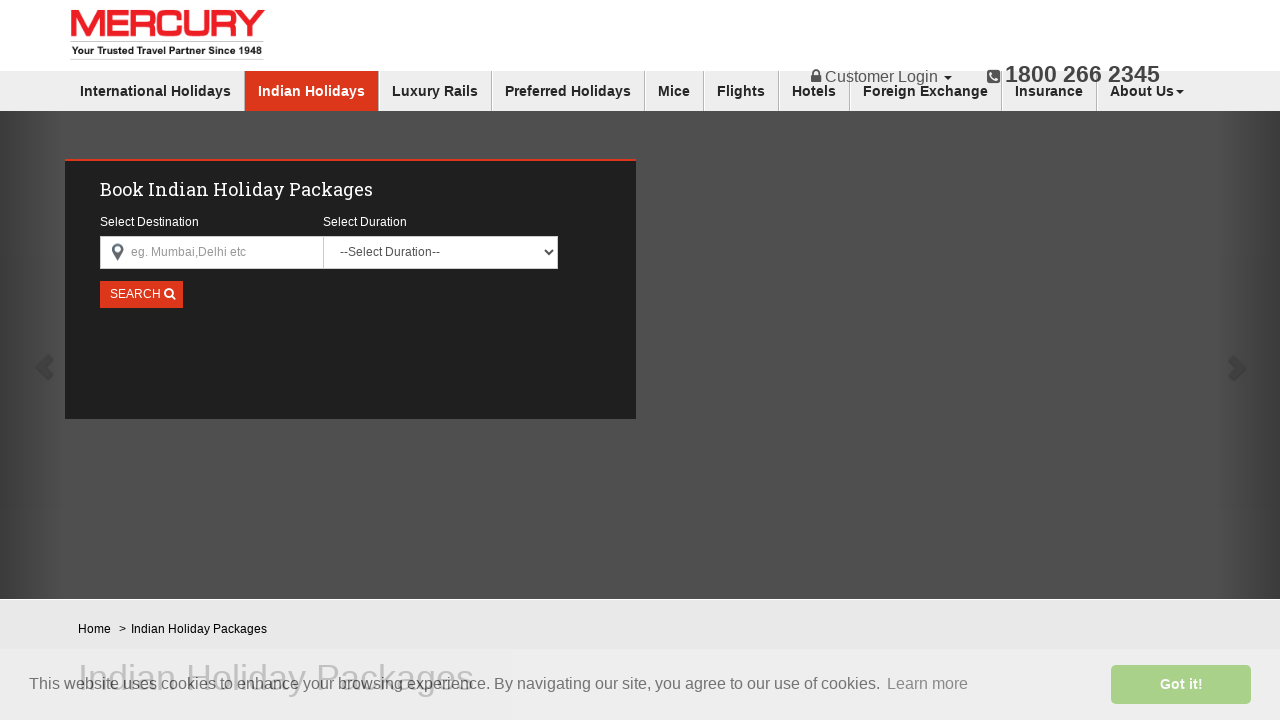

Found 102 links on Mercury Travels homepage
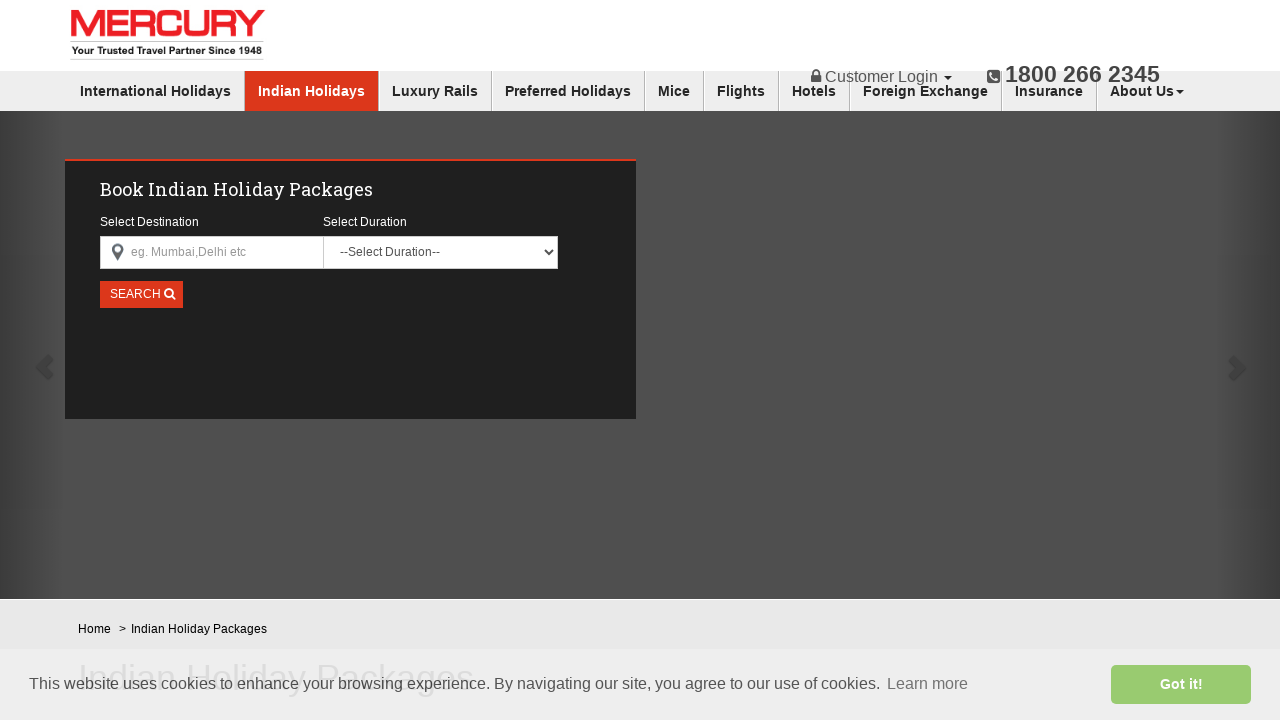

Clicked on link #1 at (927, 684) on a >> nth=0
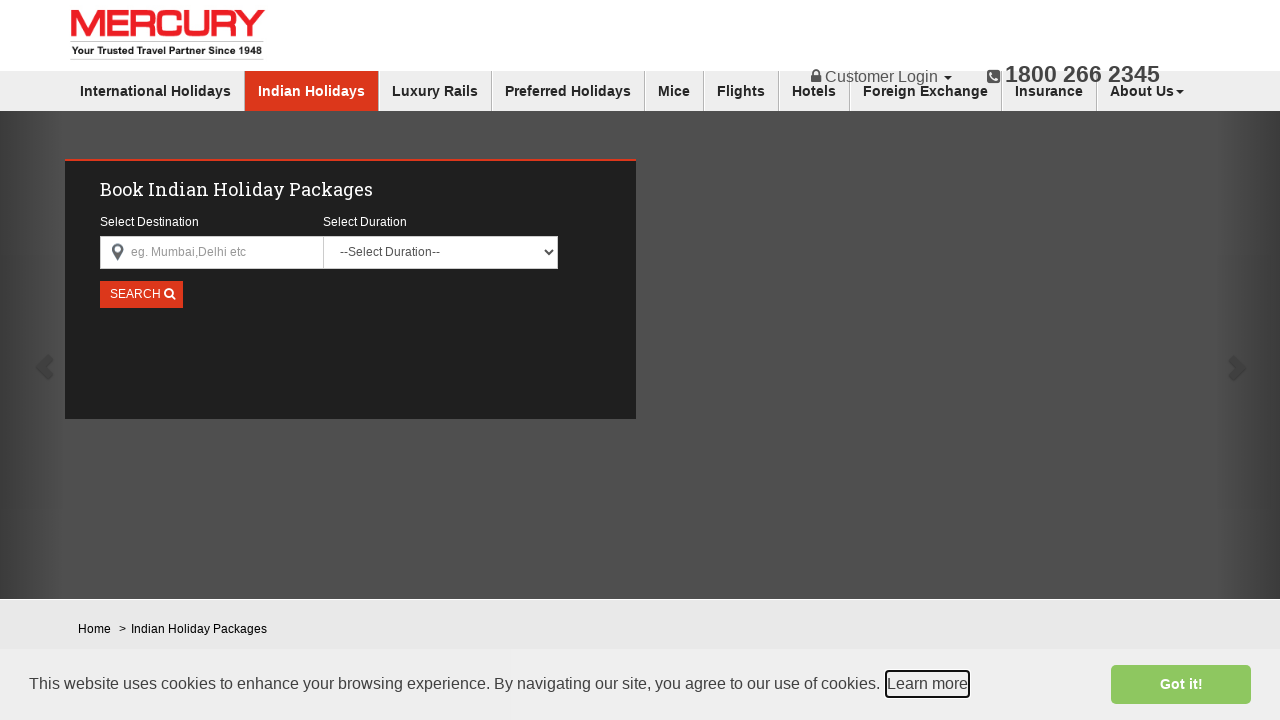

Waited for navigation to complete after clicking link #1
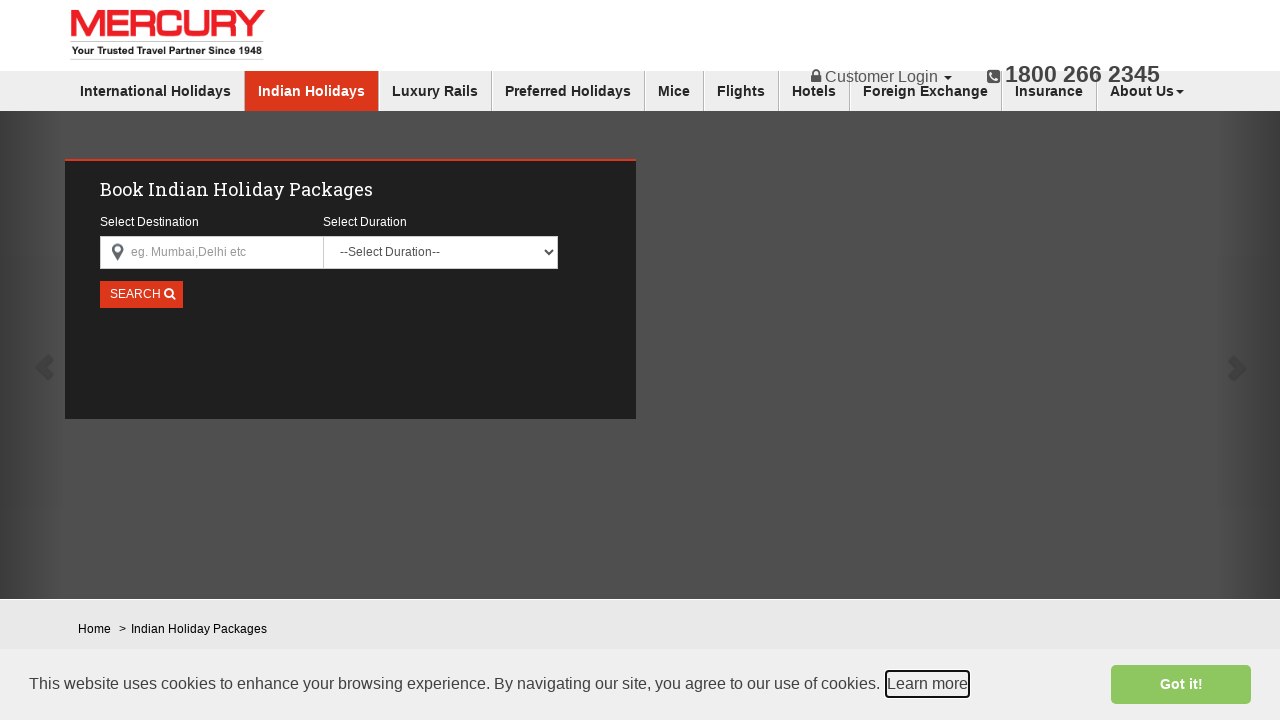

Navigated back to Mercury Travels homepage
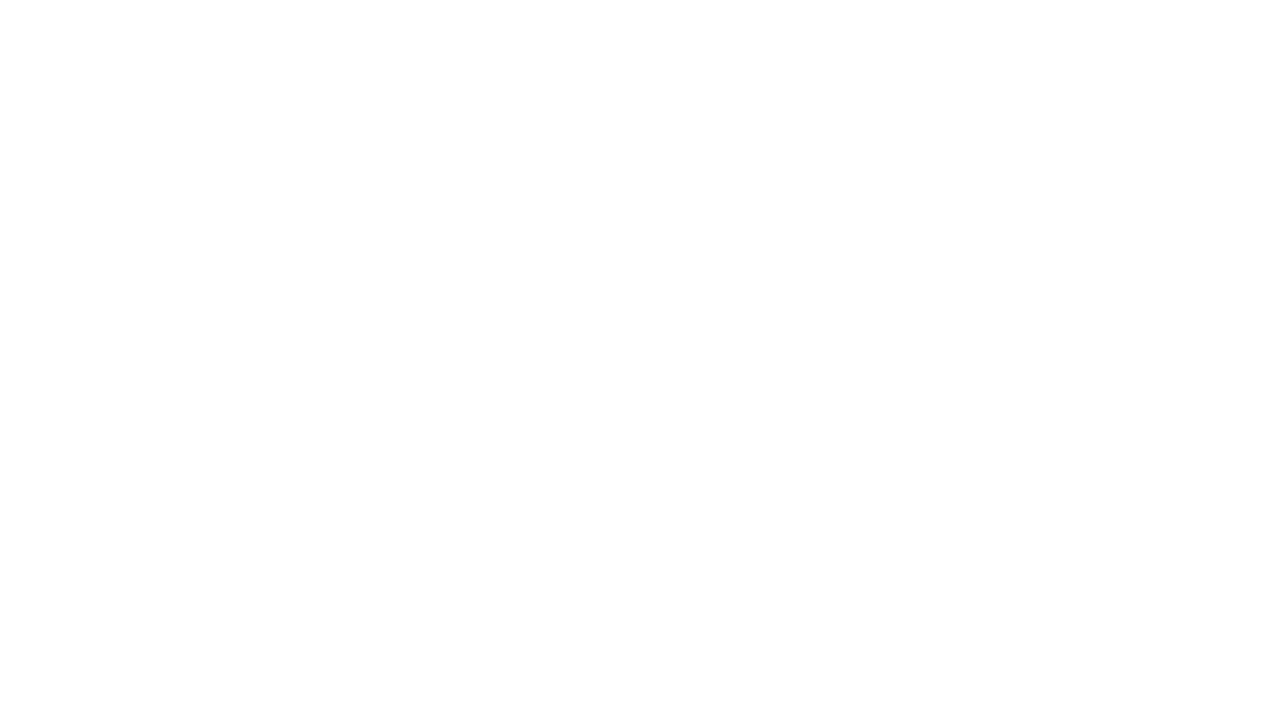

Waited for homepage to reload after navigation back
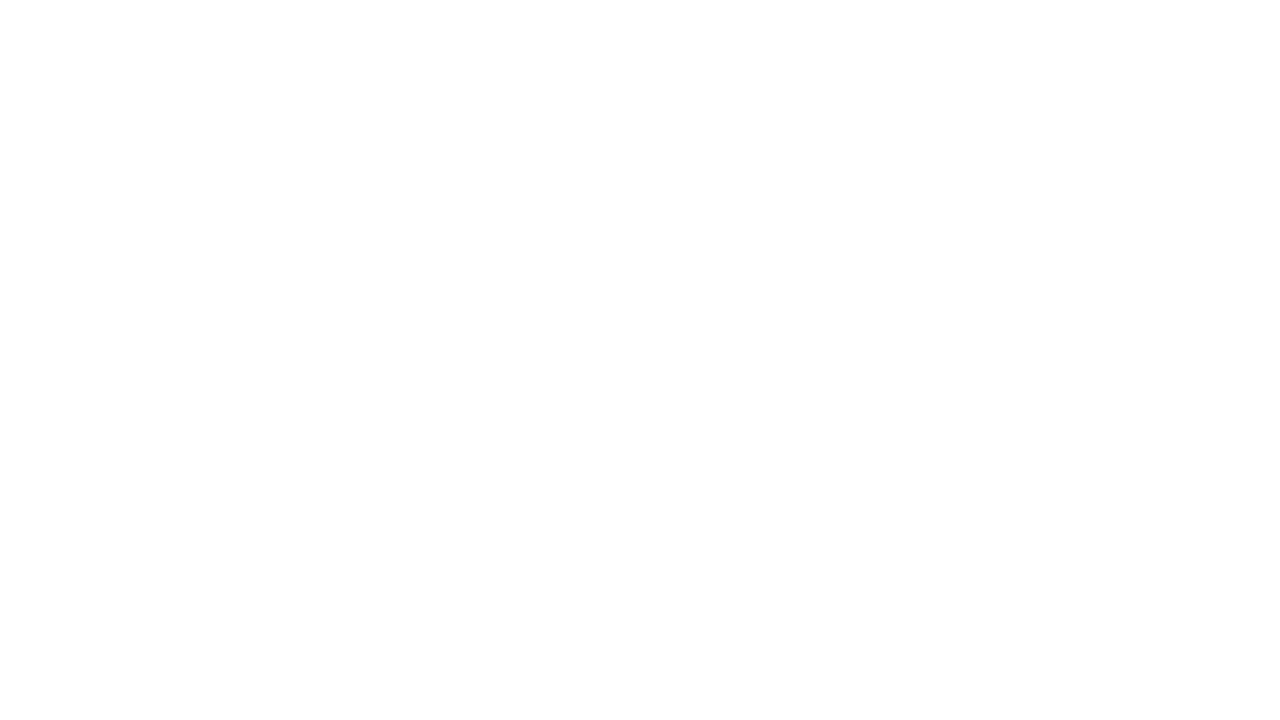

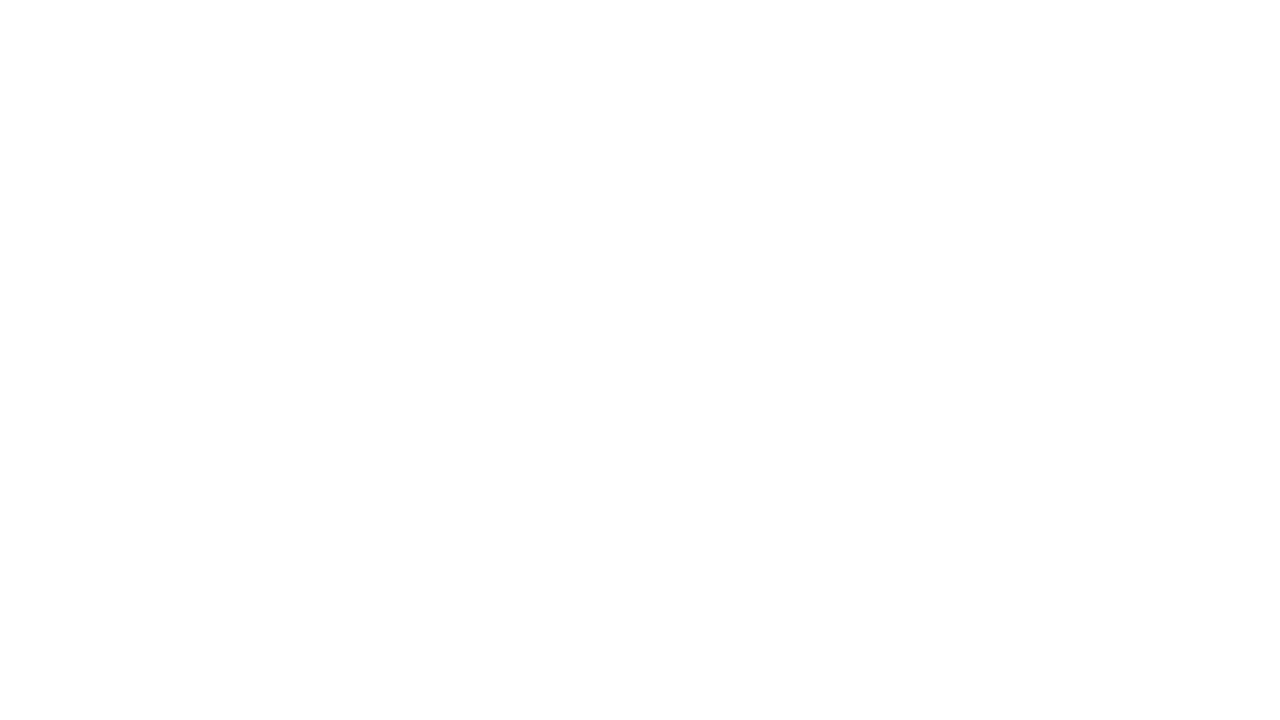